Searches for packages on PyPI by entering "selenium" in the search box and submitting the search form to view results

Starting URL: https://pypi.org/

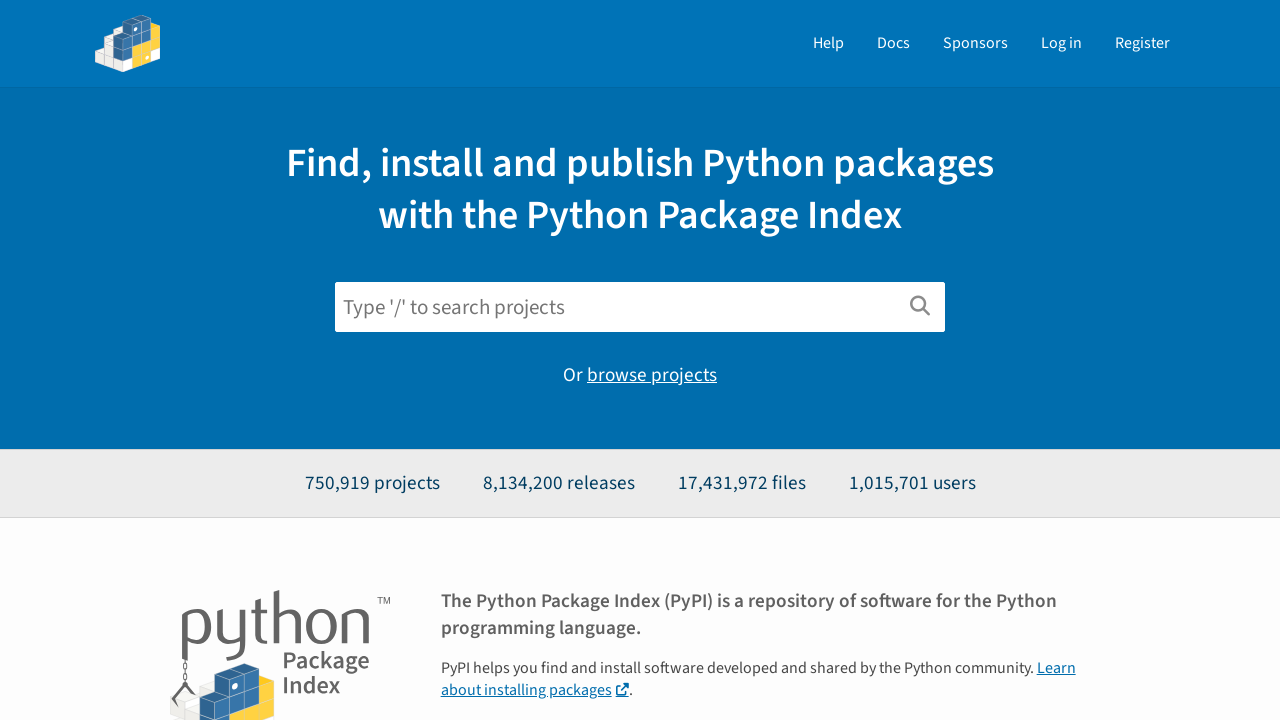

Filled search box with 'selenium' on #search
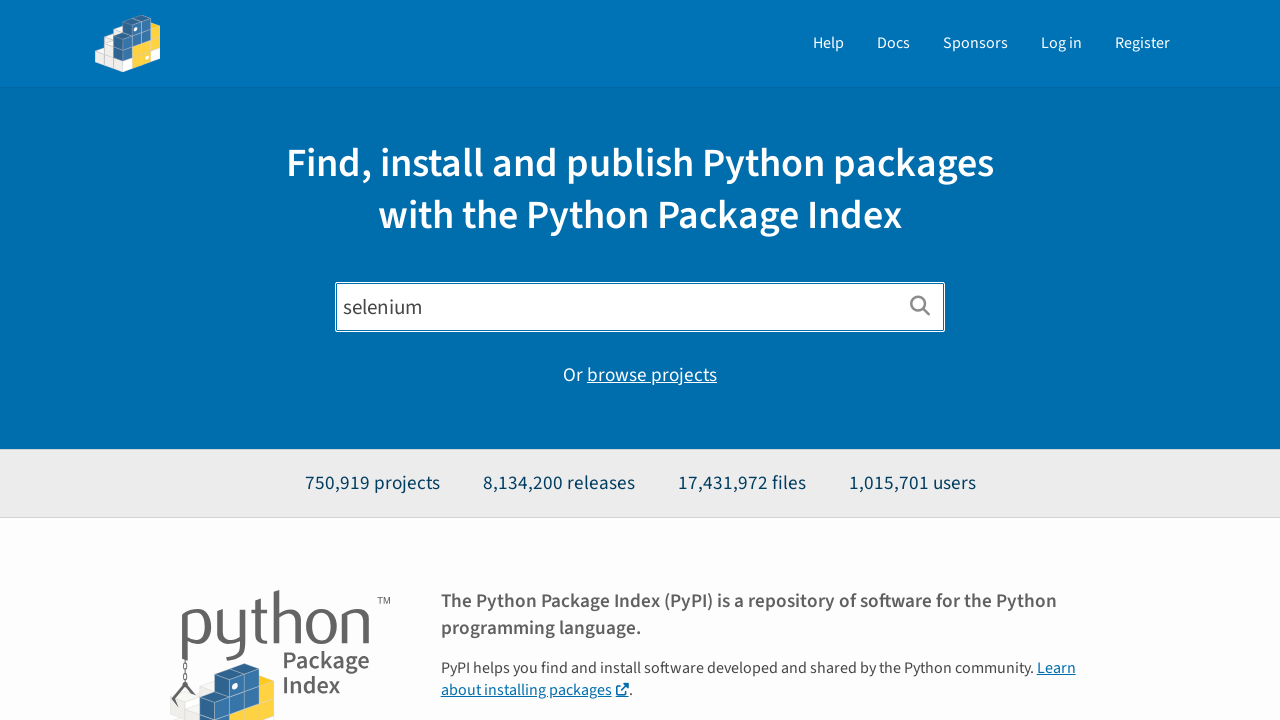

Clicked search button to submit the form at (920, 307) on button[type="submit"]
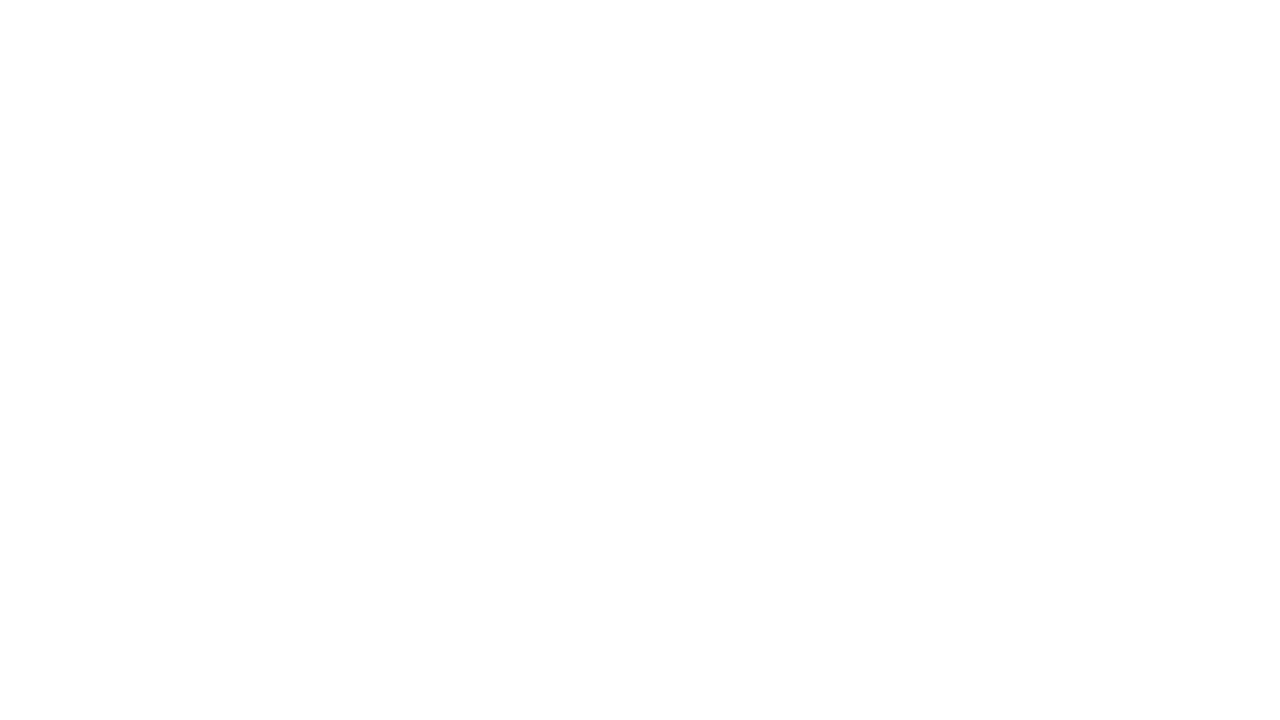

Search results loaded on PyPI
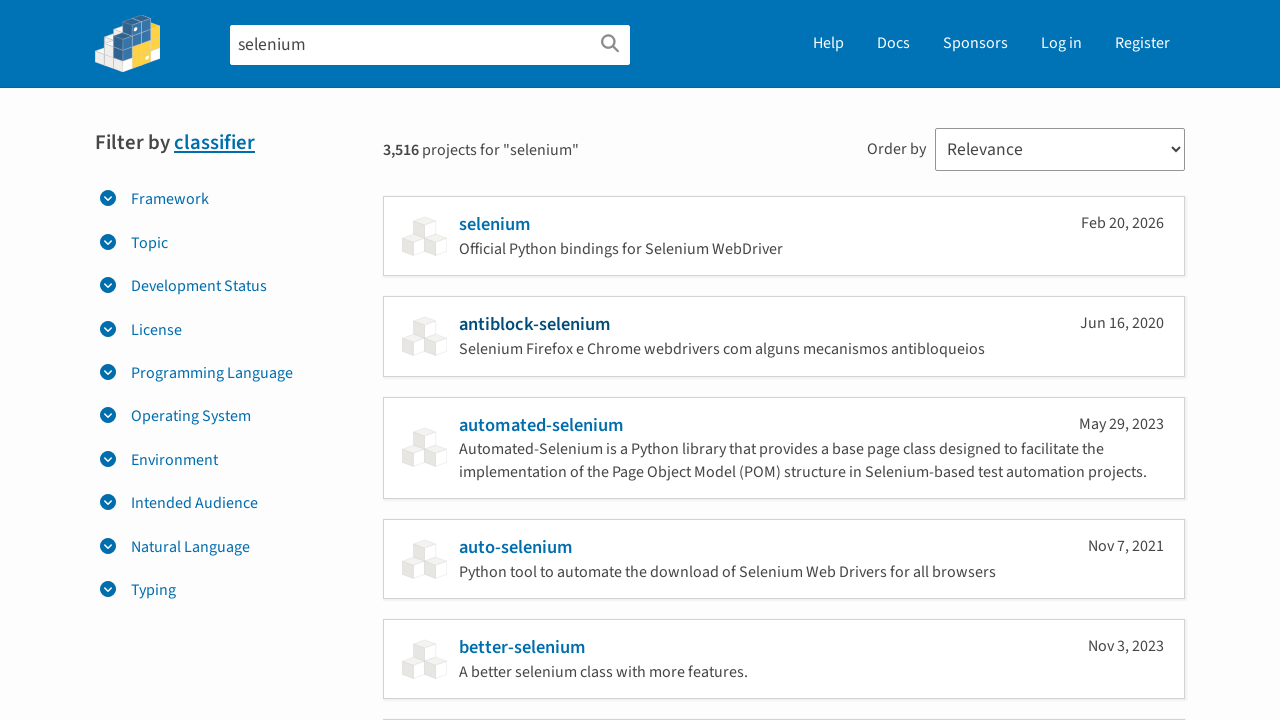

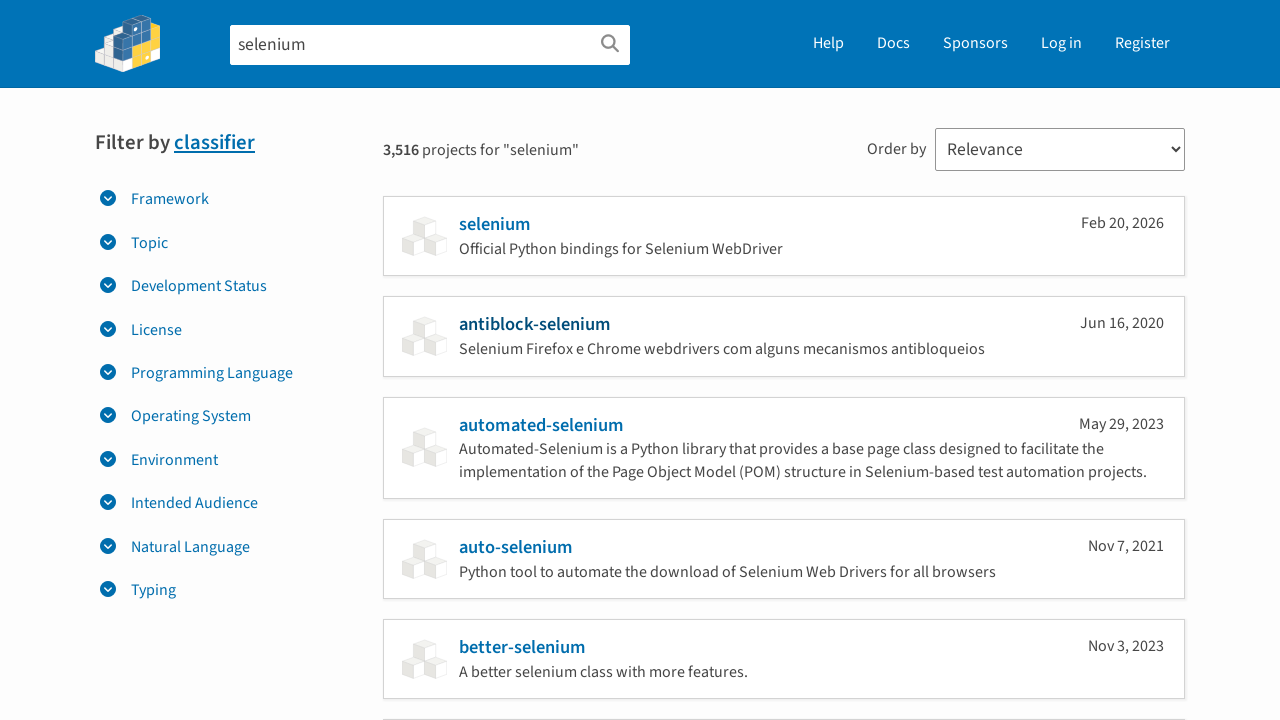